Tests dynamic content by clicking adder button and waiting for a new box element to appear

Starting URL: https://www.selenium.dev/selenium/web/dynamic.html

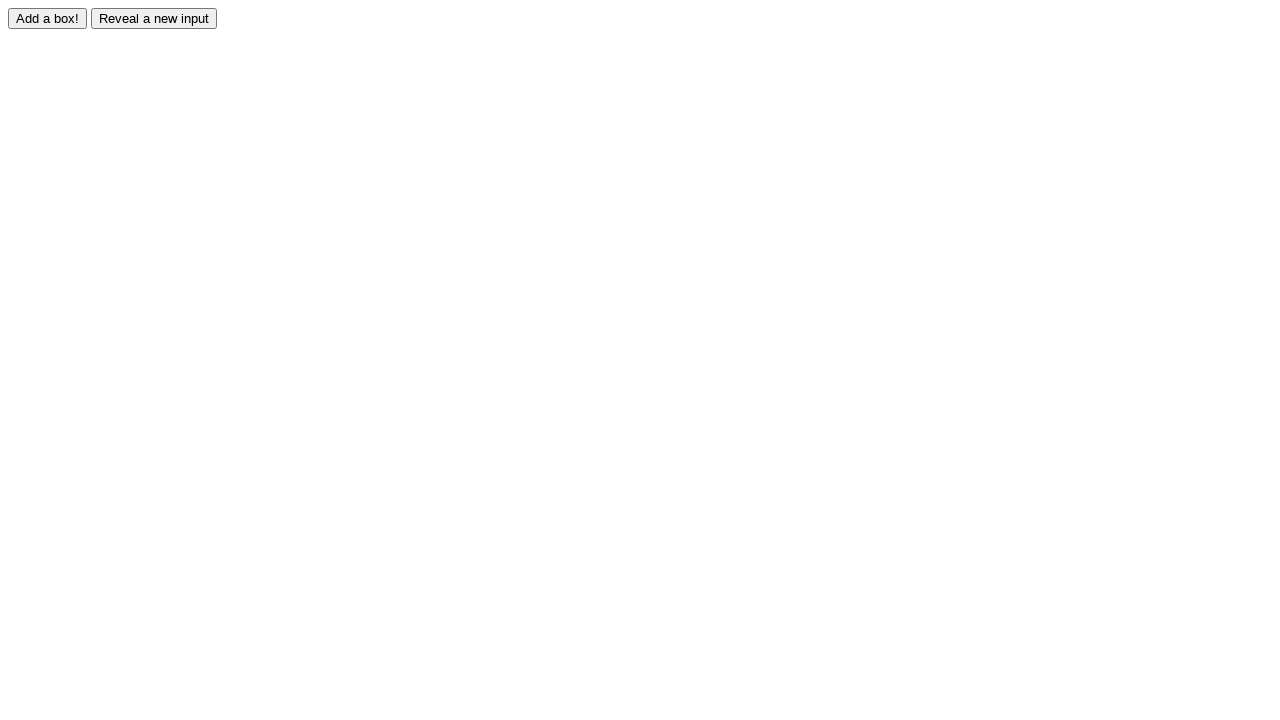

Clicked adder button to trigger dynamic content at (48, 18) on #adder
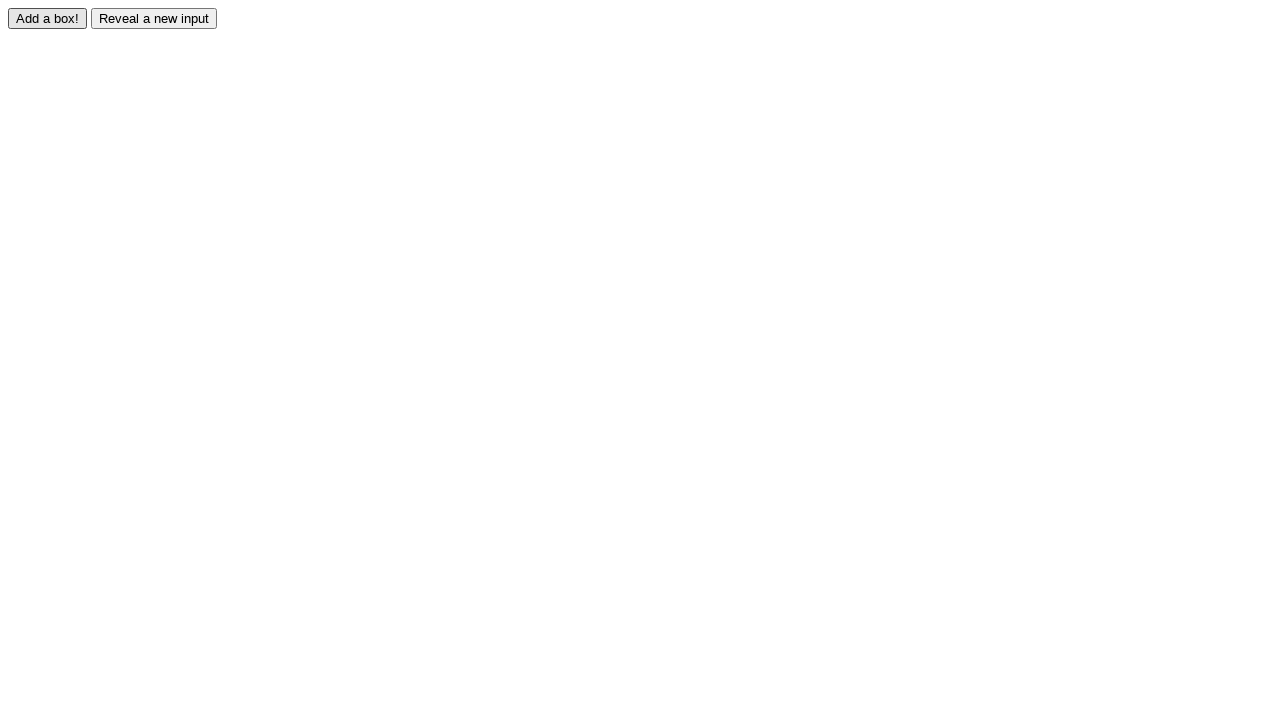

Waited for dynamically added box element to appear
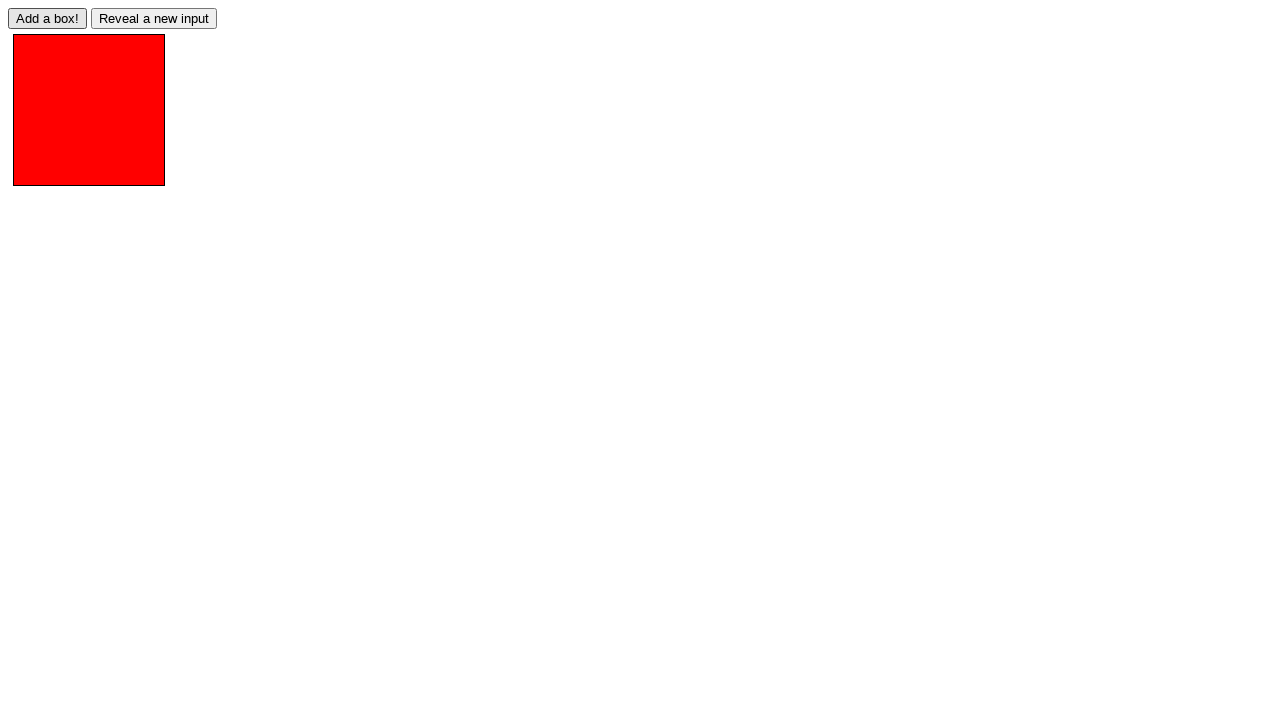

Located the new box element
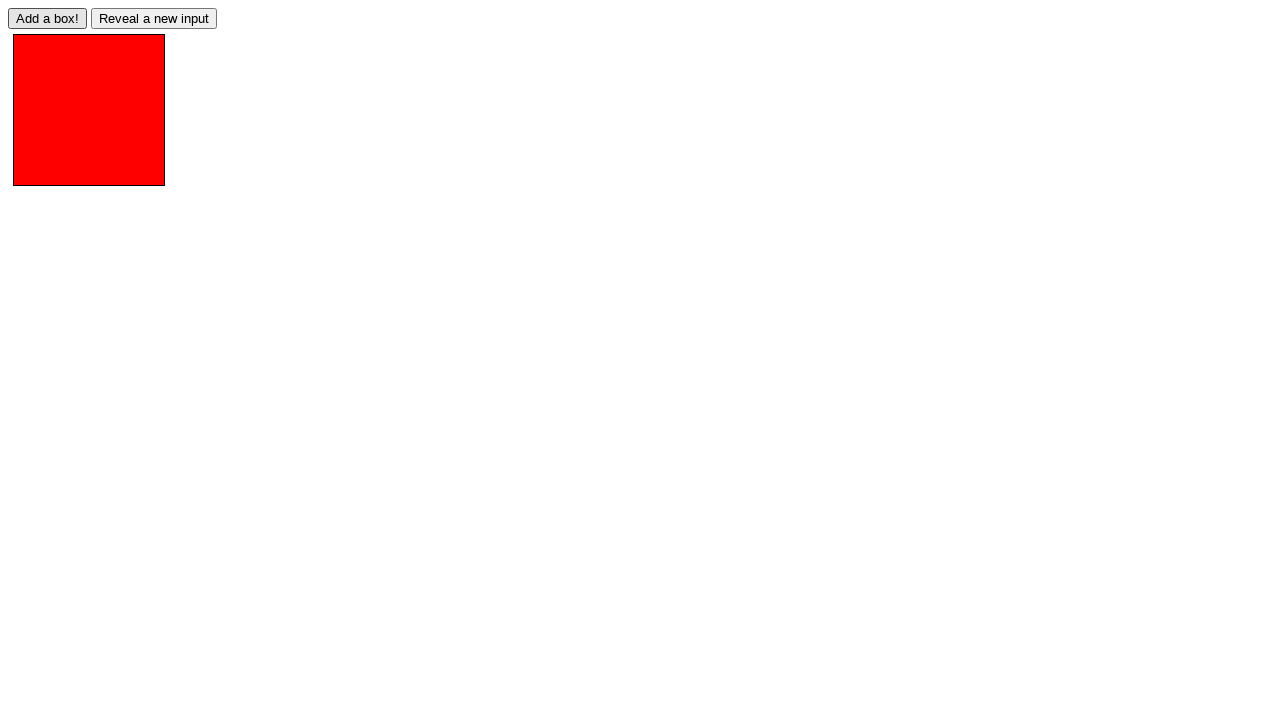

Verified that added element has correct 'redbox' class
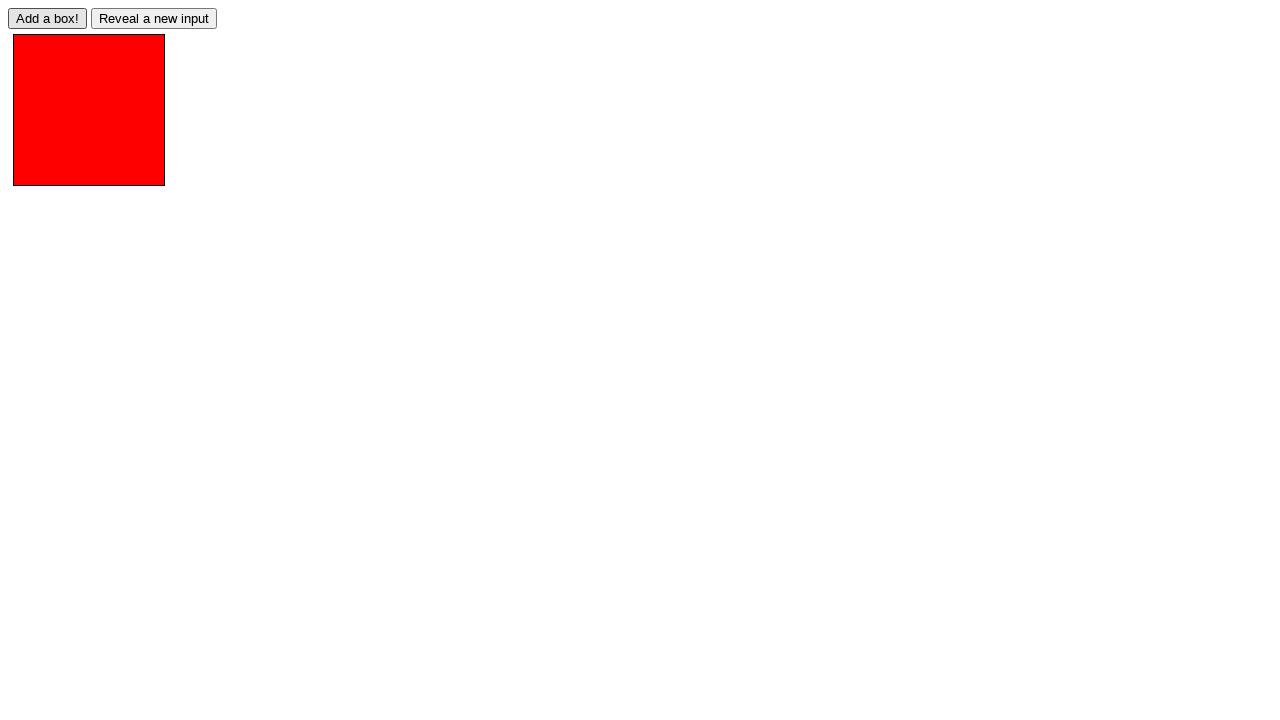

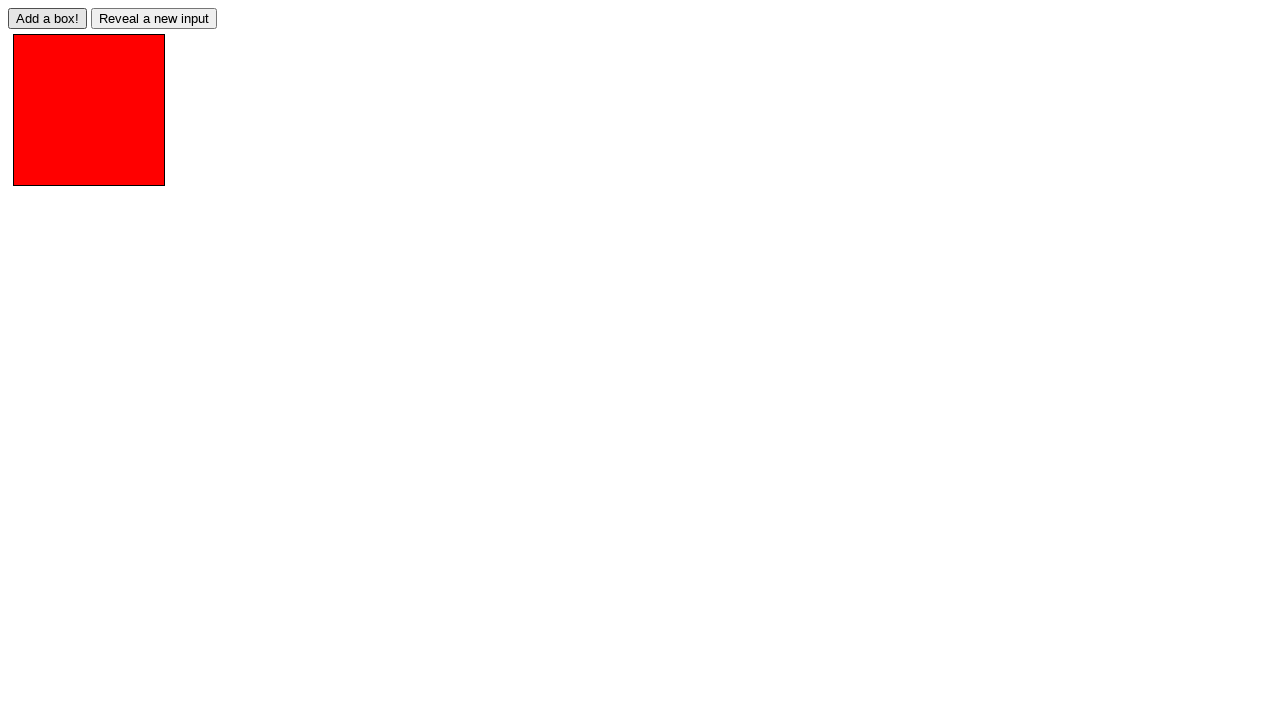